Tests right-click (context click) functionality on the "Locate" element on the Bluestone jewelry website homepage

Starting URL: https://www.bluestone.com/

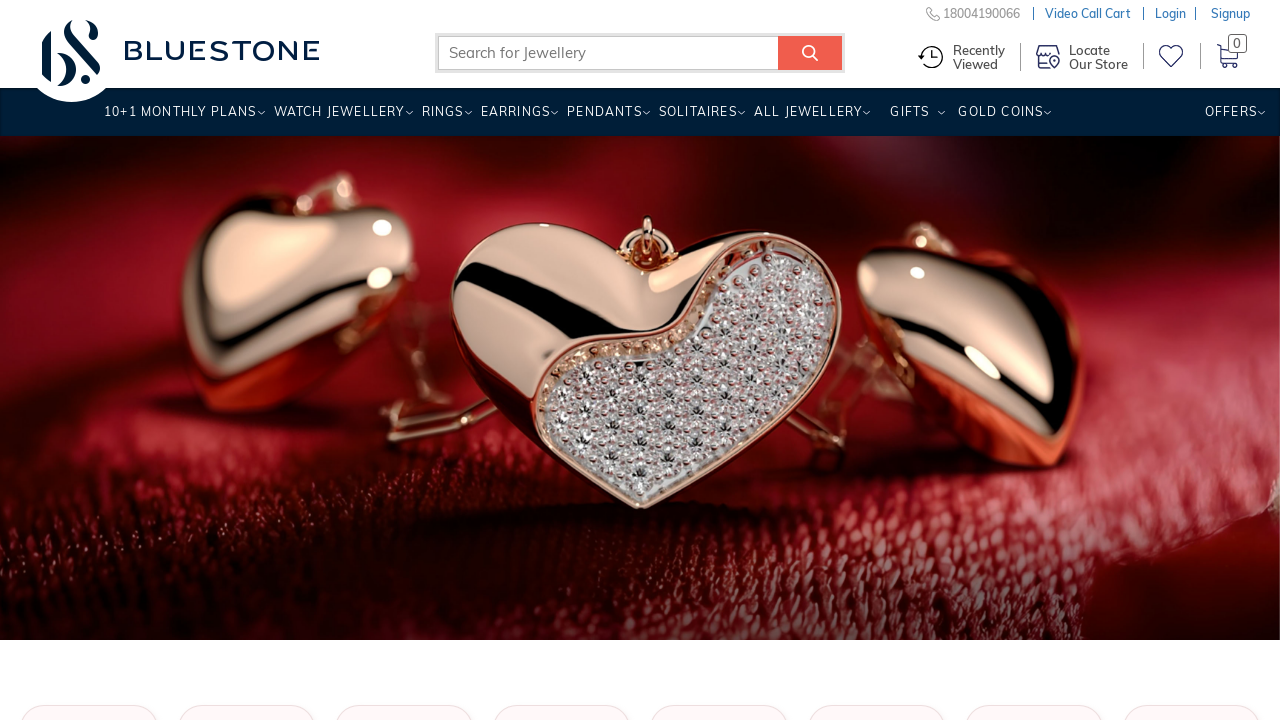

Waited for 'Locate' element to be visible on the Bluestone homepage
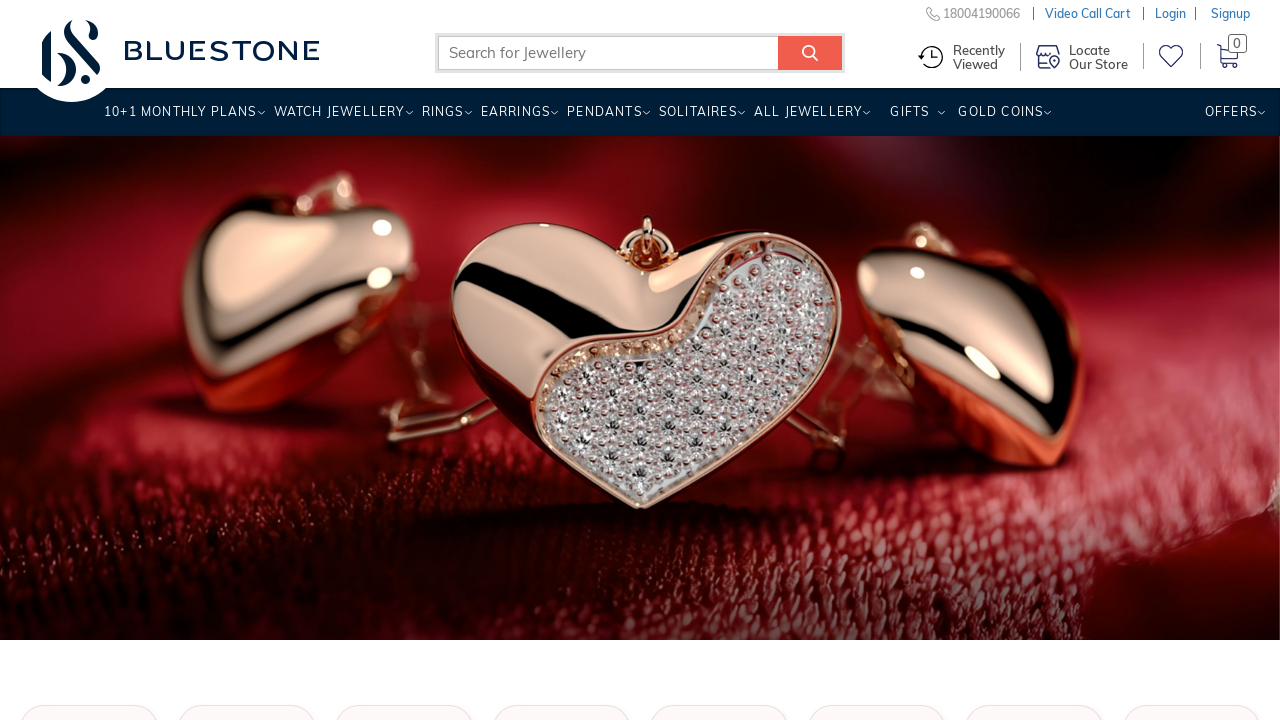

Right-clicked on the 'Locate' element at (1098, 53) on xpath=//span[contains(.,'Locate')]
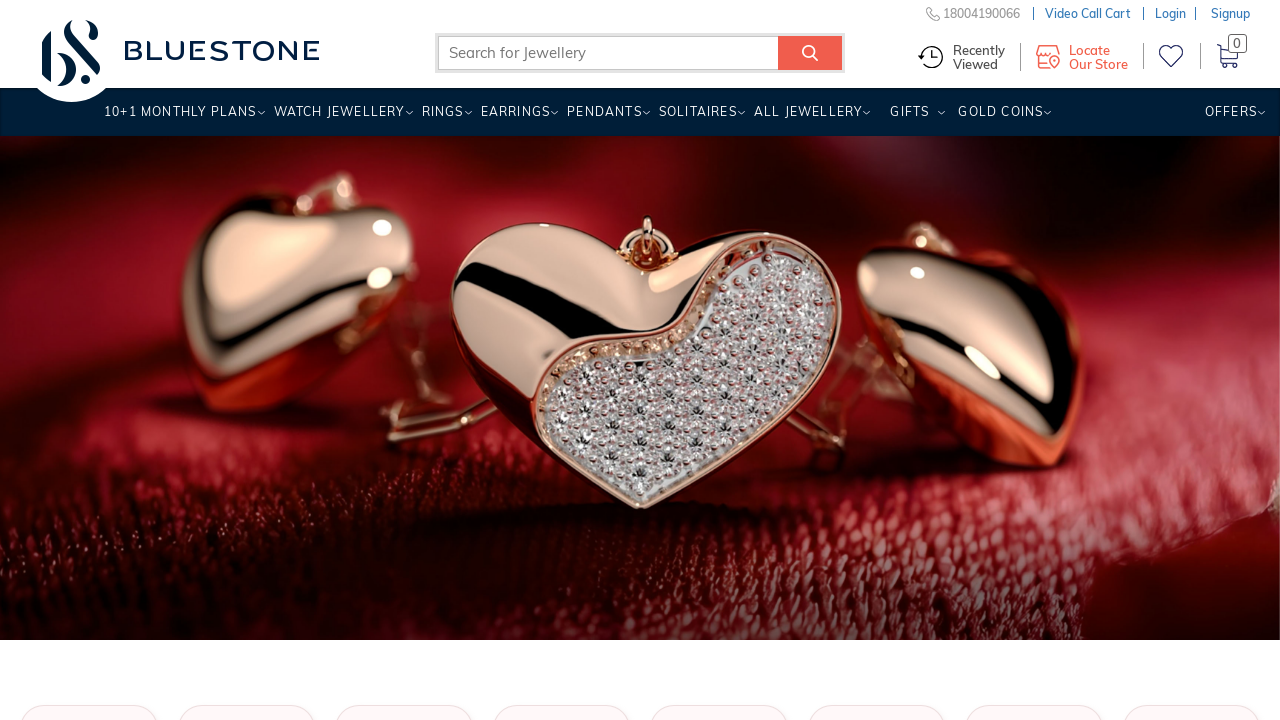

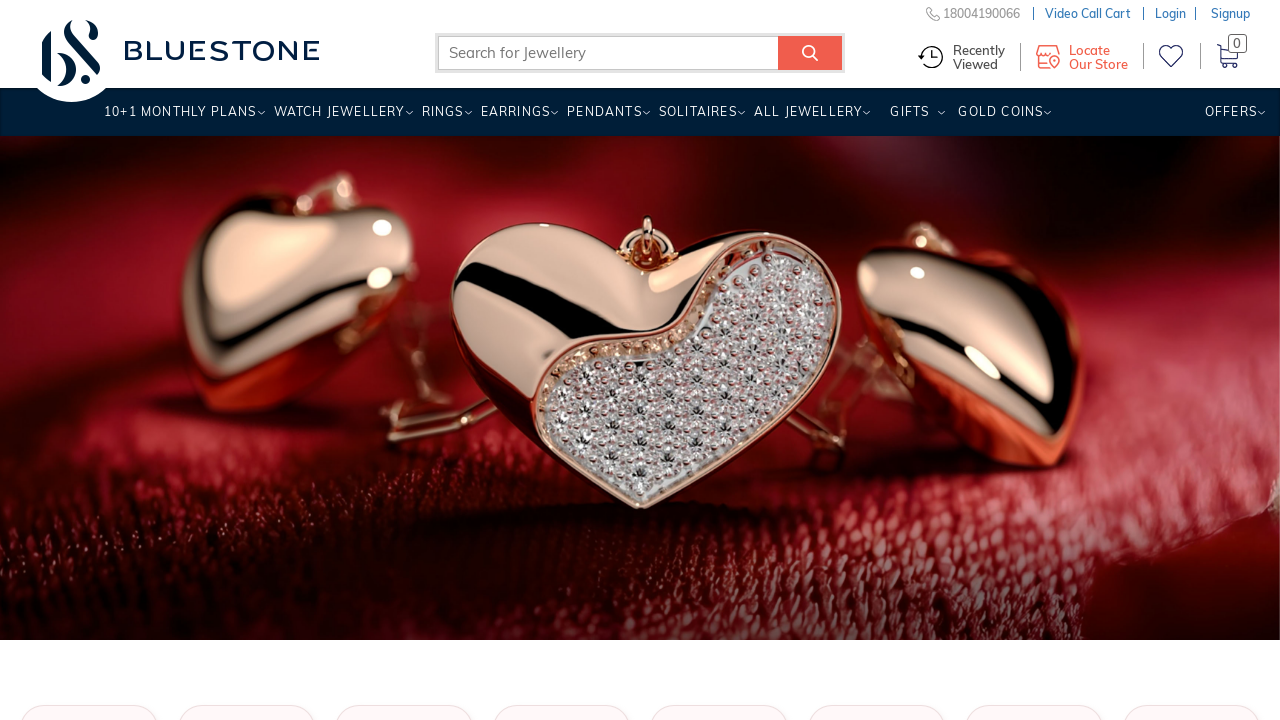